Tests explicit wait functionality by clicking a button and waiting for an element to become visible before asserting its presence

Starting URL: https://www.leafground.com/waits.xhtml

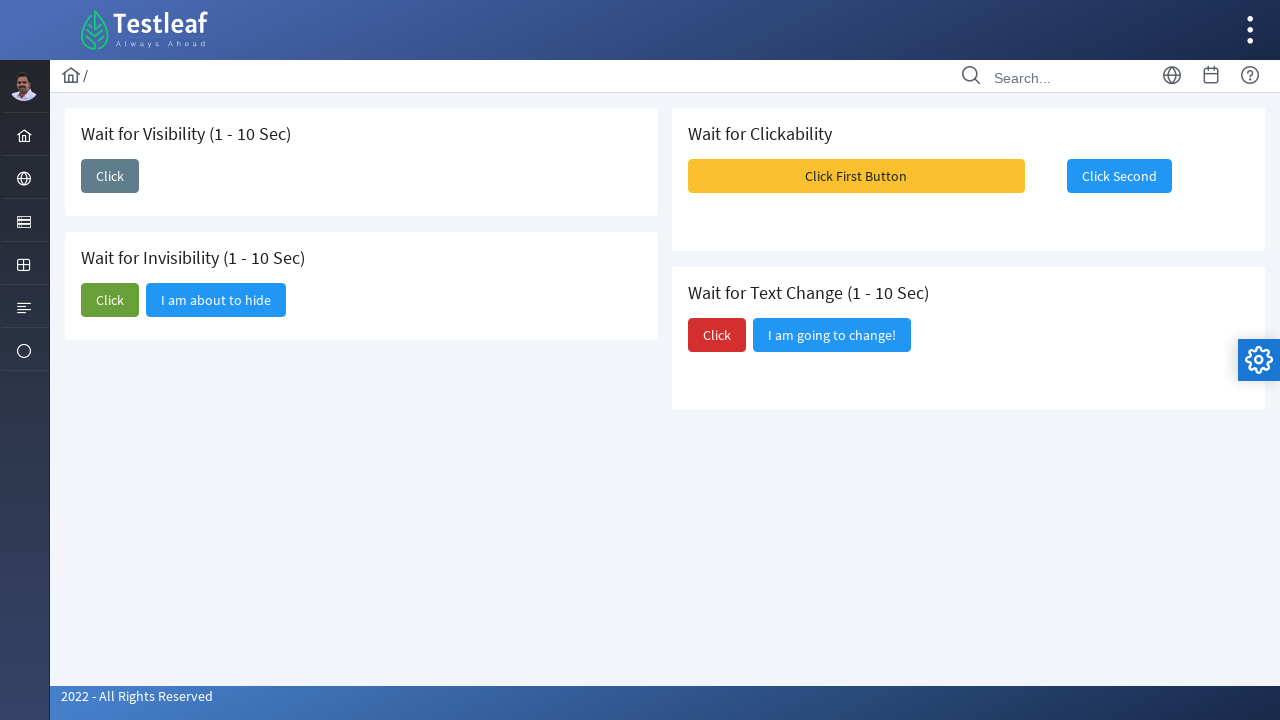

Clicked the 'Click' button to trigger visibility change at (110, 176) on xpath=//span[text()='Click']
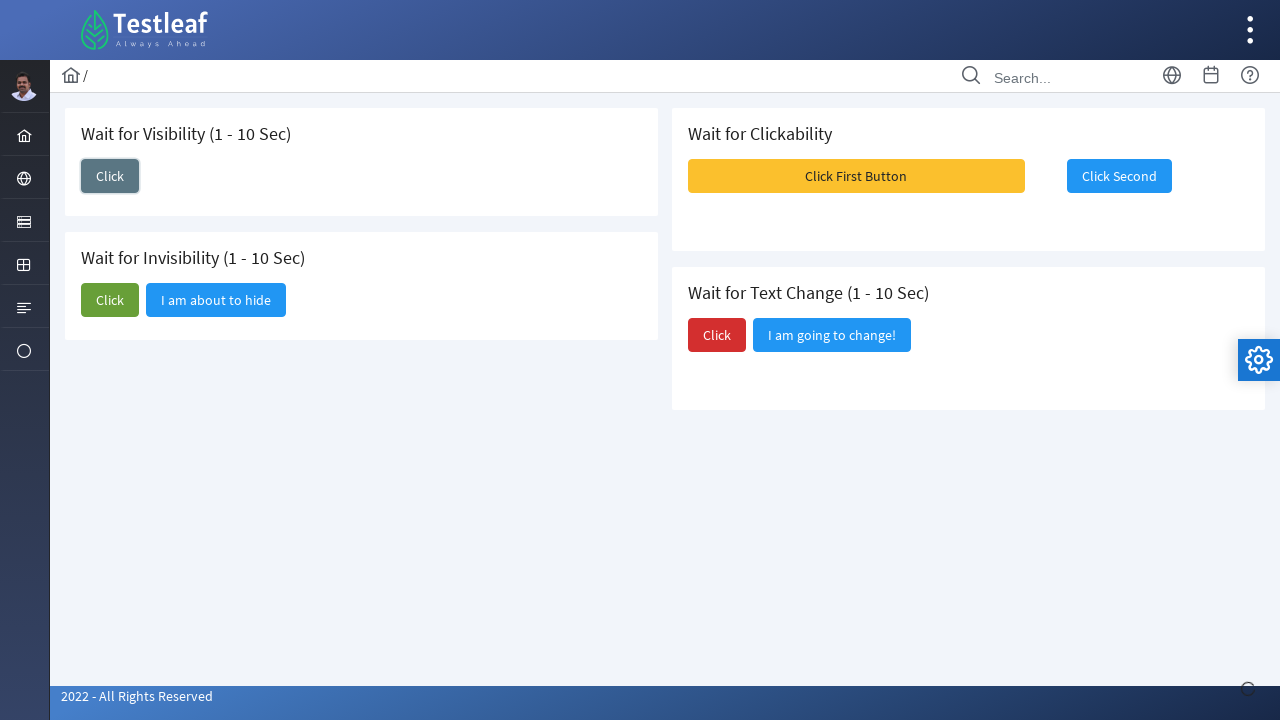

Waited for 'I am here' element to become visible
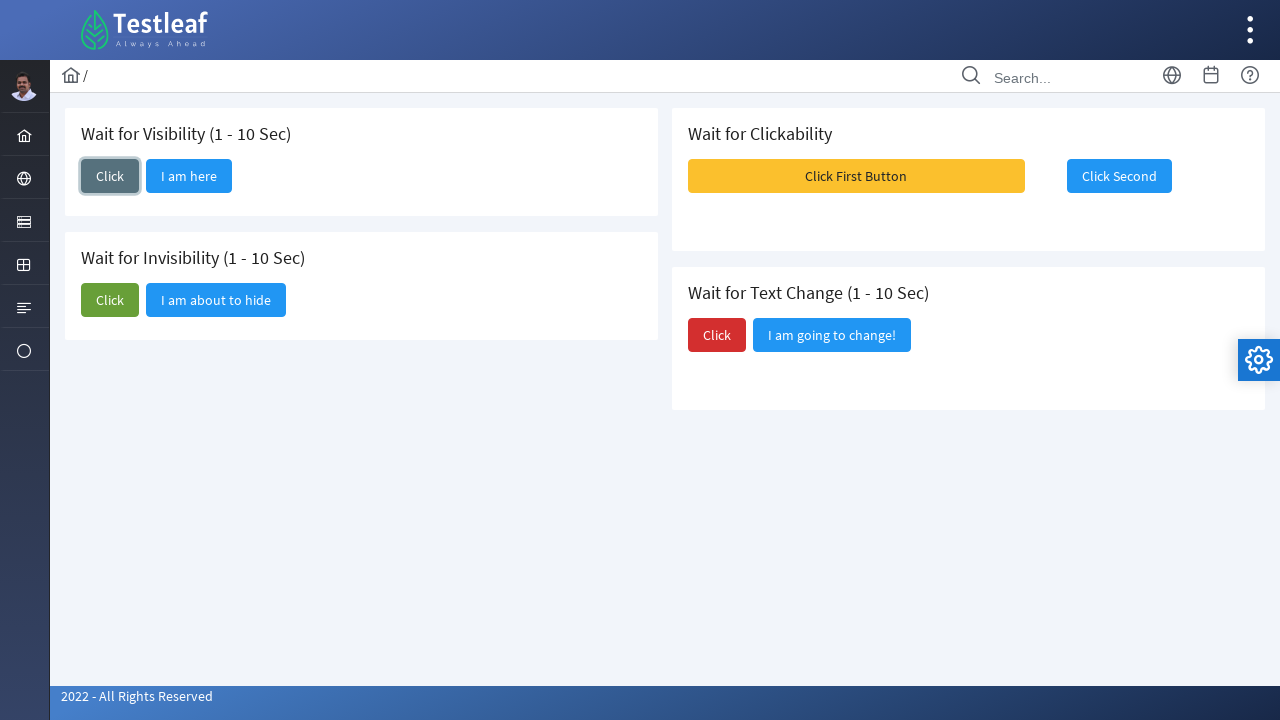

Asserted that 'I am here' element is visible
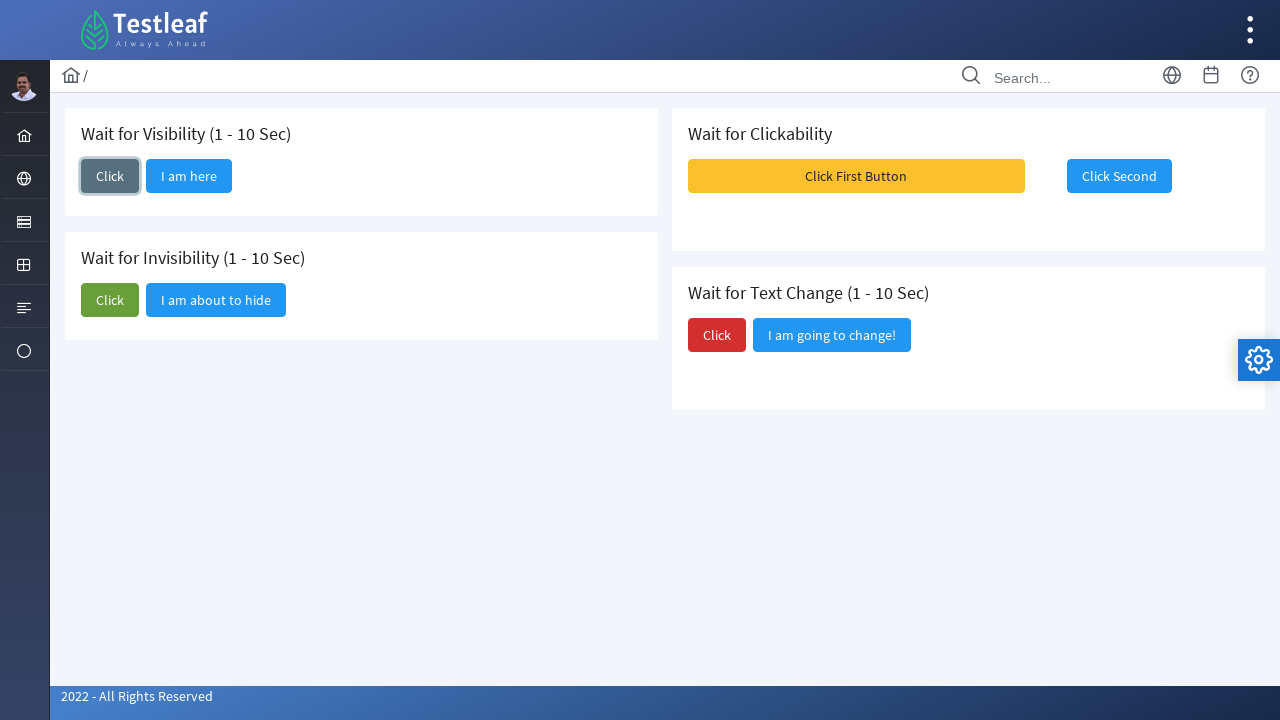

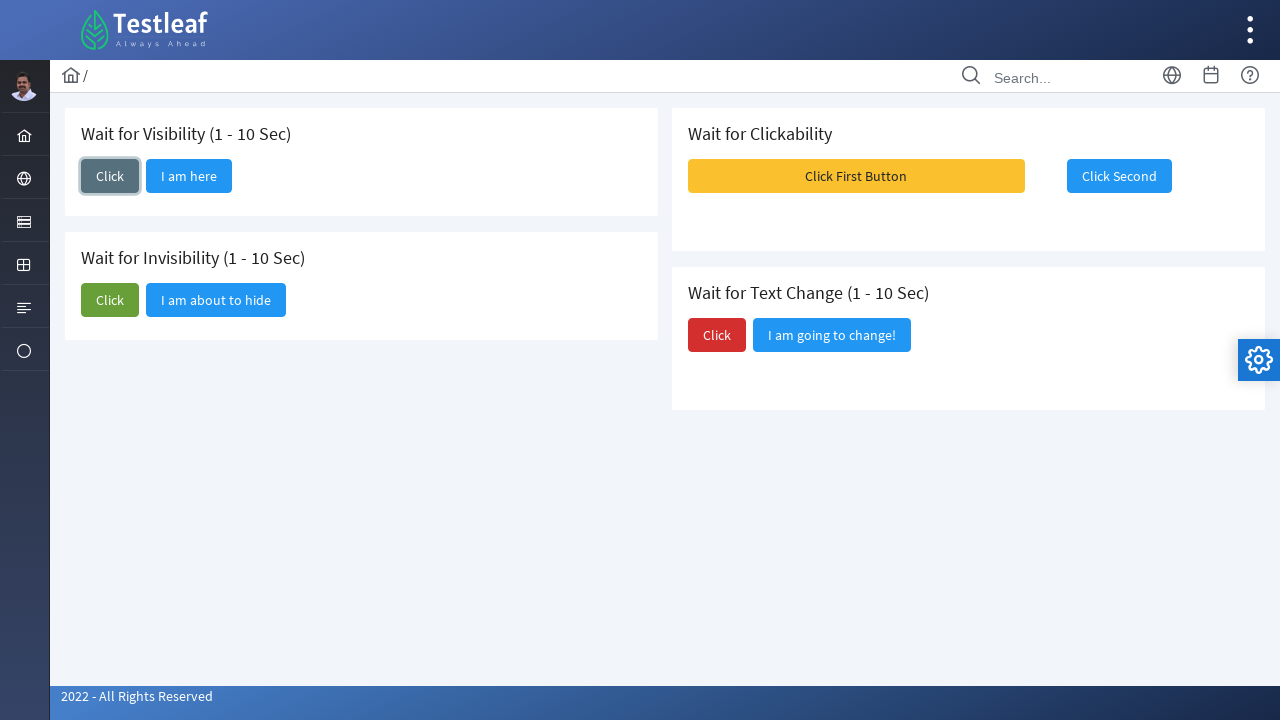